Tests accepting a JavaScript alert by clicking a button to trigger the alert and then accepting it

Starting URL: https://automationfc.github.io/basic-form/index.html

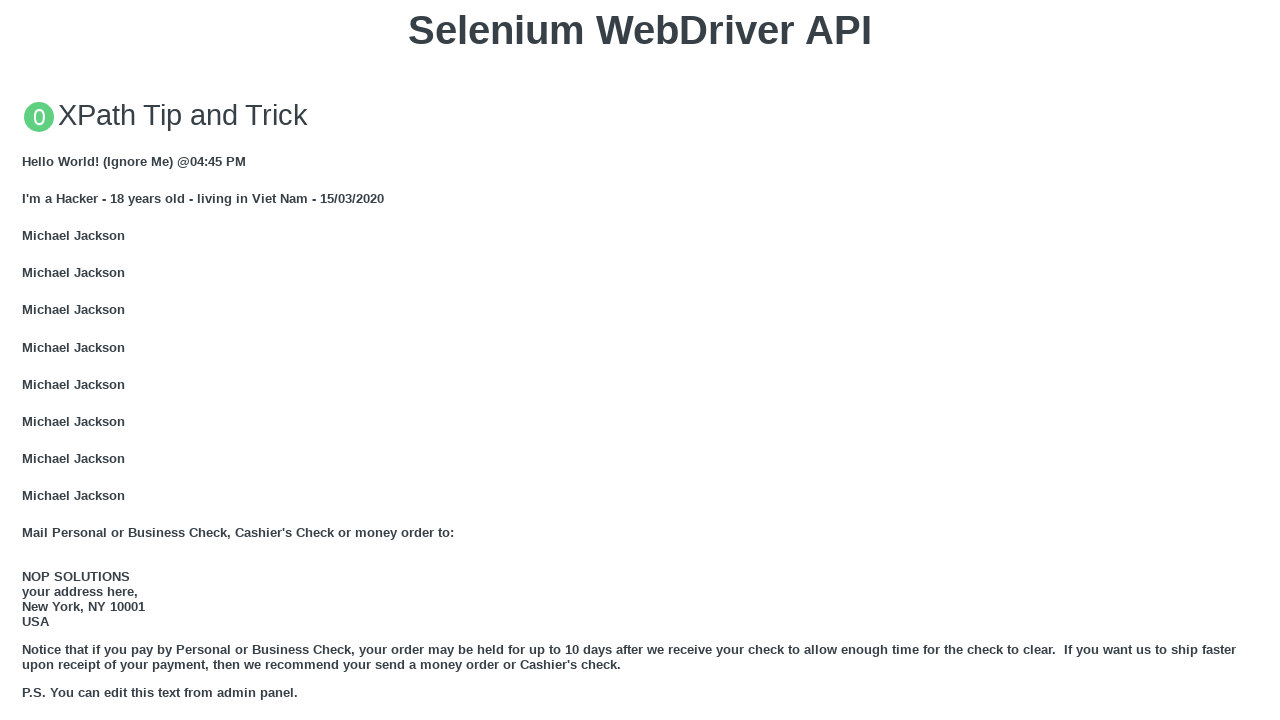

Clicked button to trigger JavaScript alert at (640, 360) on xpath=//button[text()='Click for JS Alert']
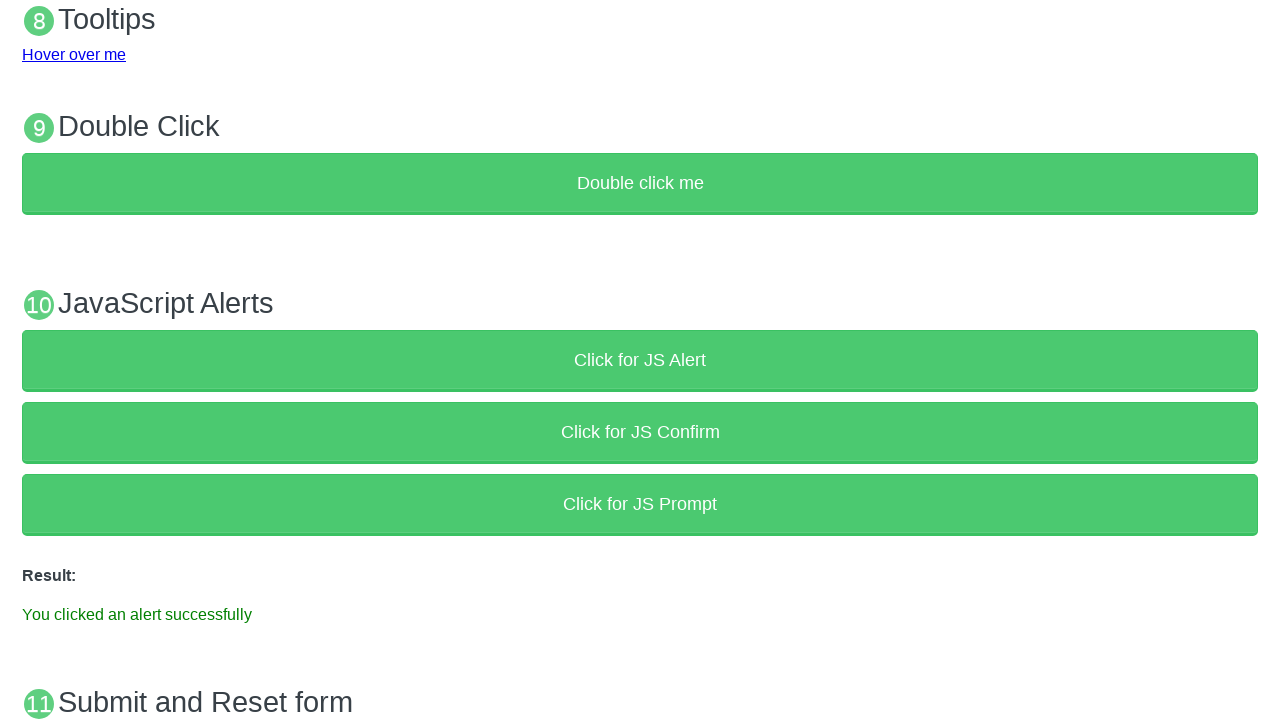

Set up dialog handler to accept alerts
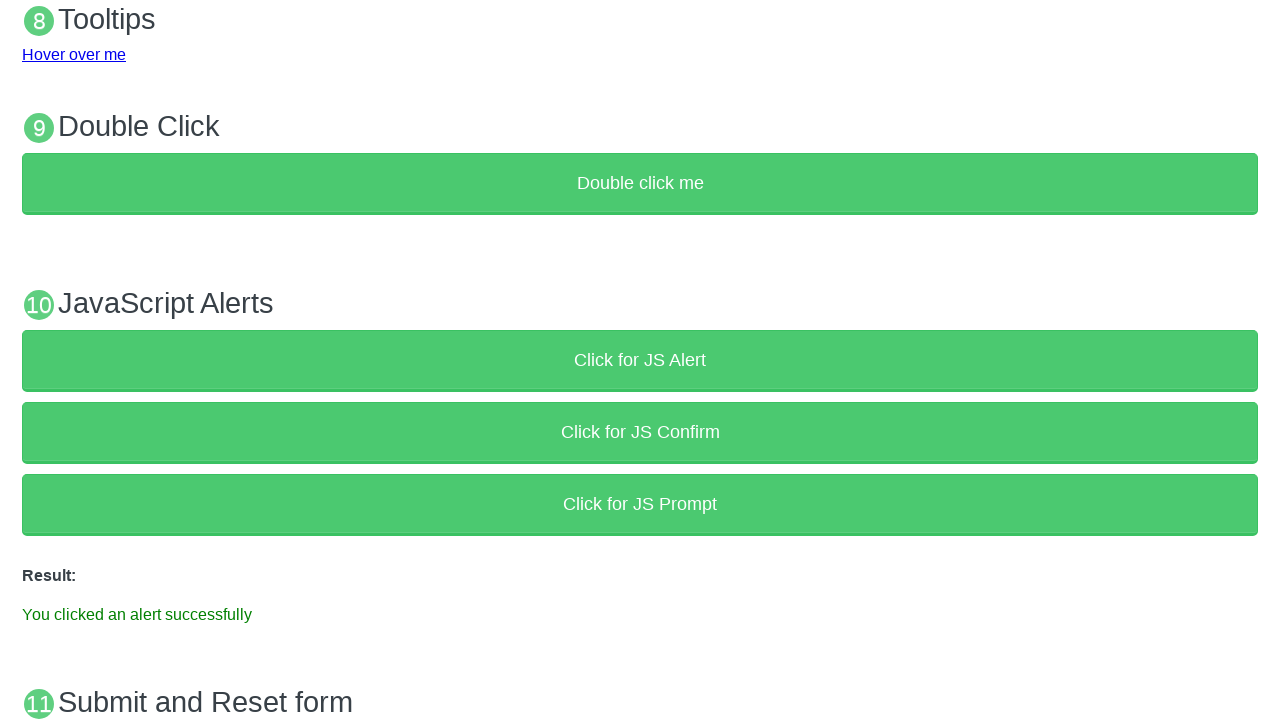

Alert was accepted and result text is displayed
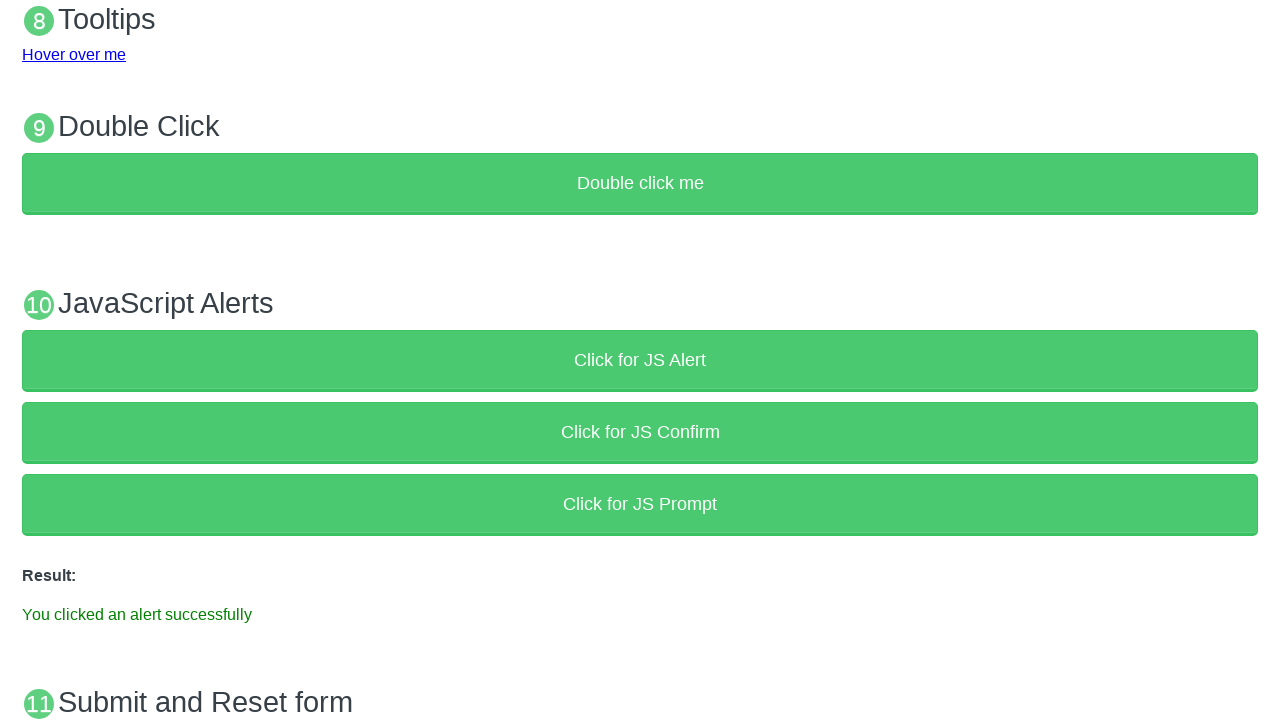

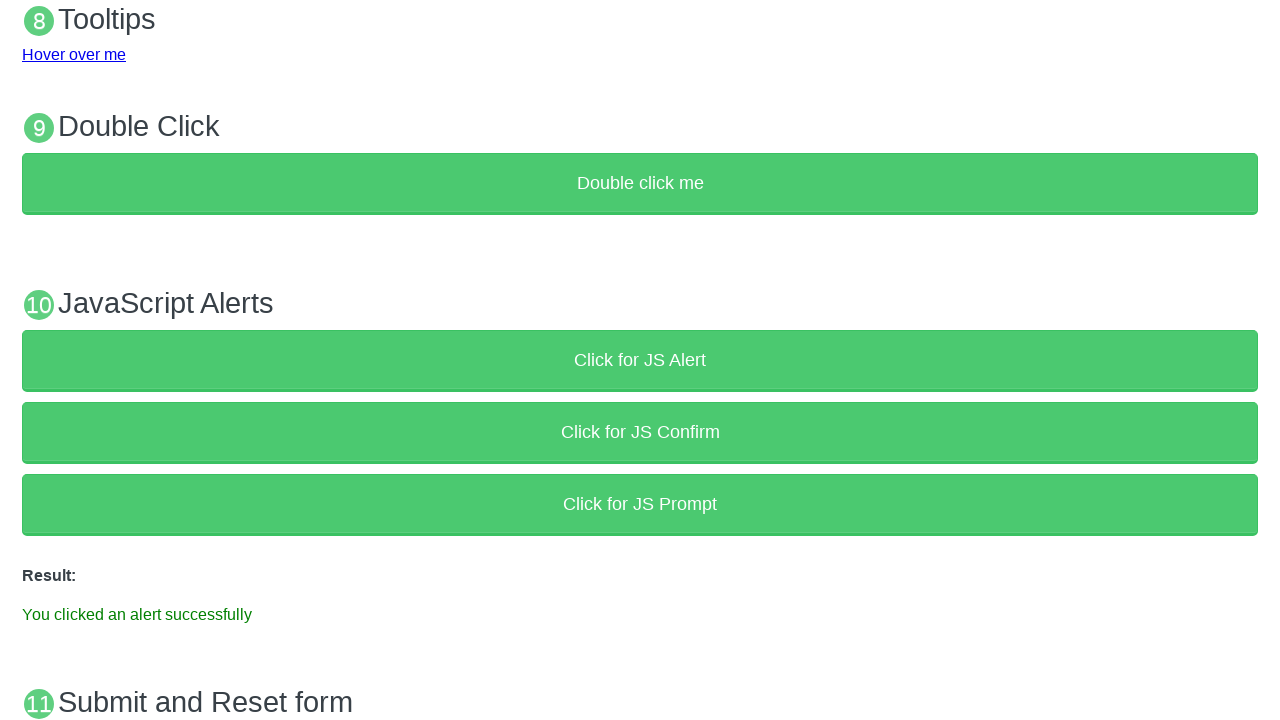